Tests the contact form submission by navigating to the contact page, filling in forename, email, and message fields, submitting the form, and verifying the success message appears.

Starting URL: https://jupiter.cloud.planittesting.com/

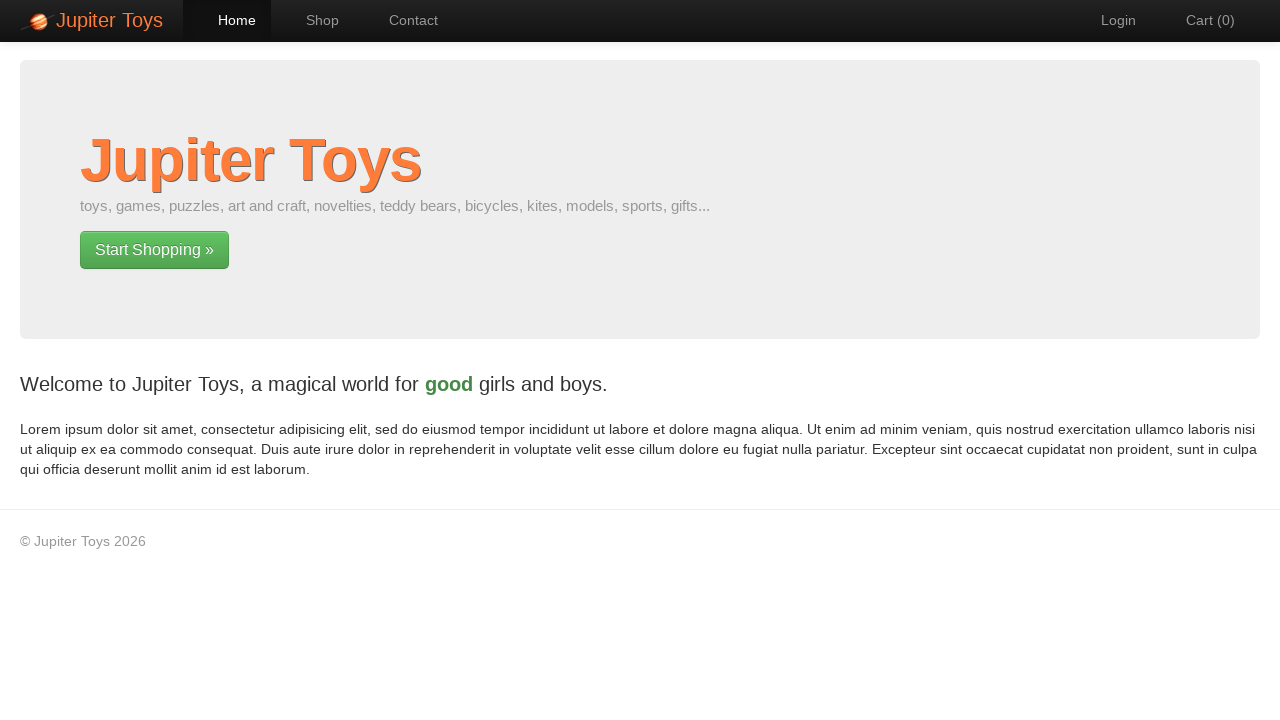

Clicked on Contact navigation item at (404, 20) on #nav-contact
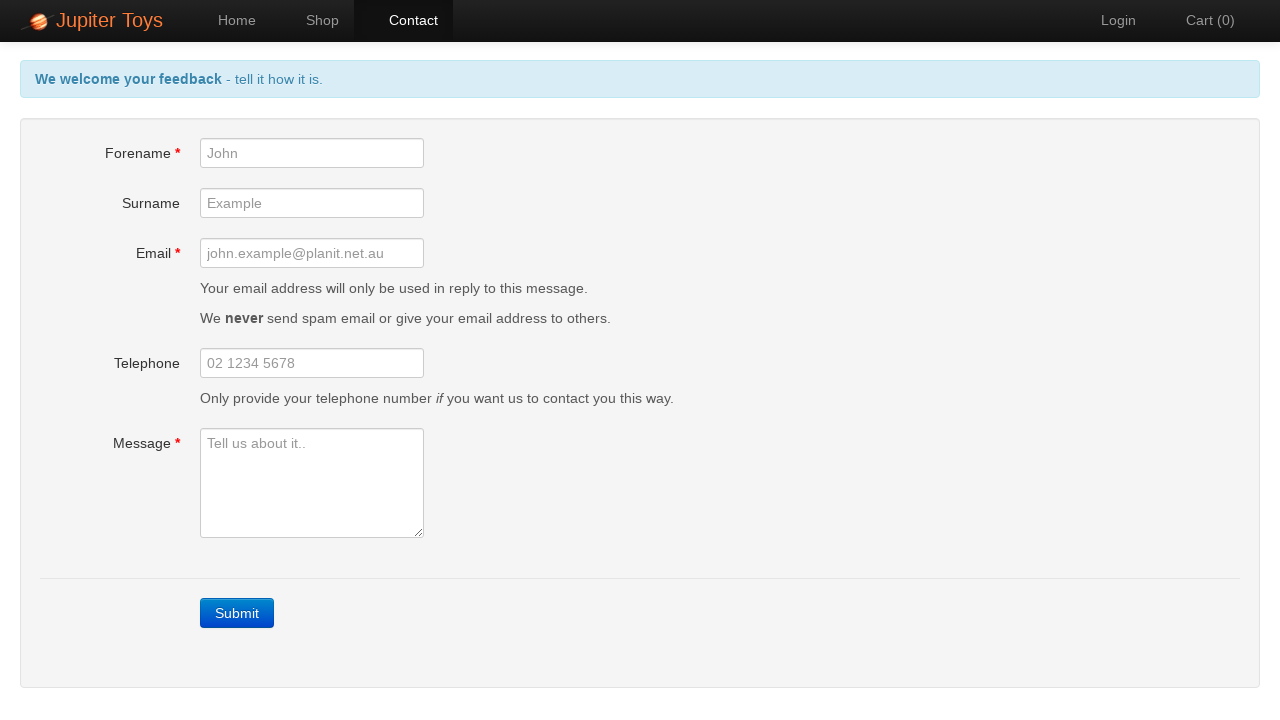

Filled forename field with 'testForname' on #forename
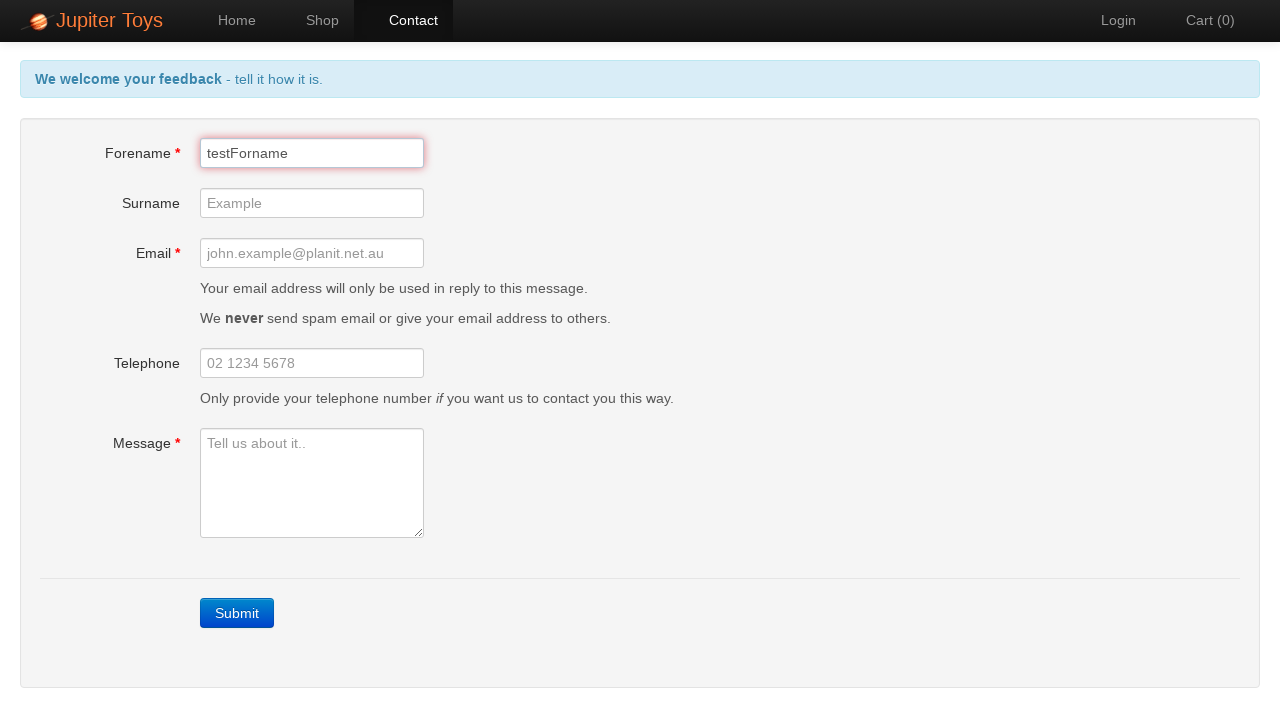

Filled email field with 'testForname@gmail.com' on #email
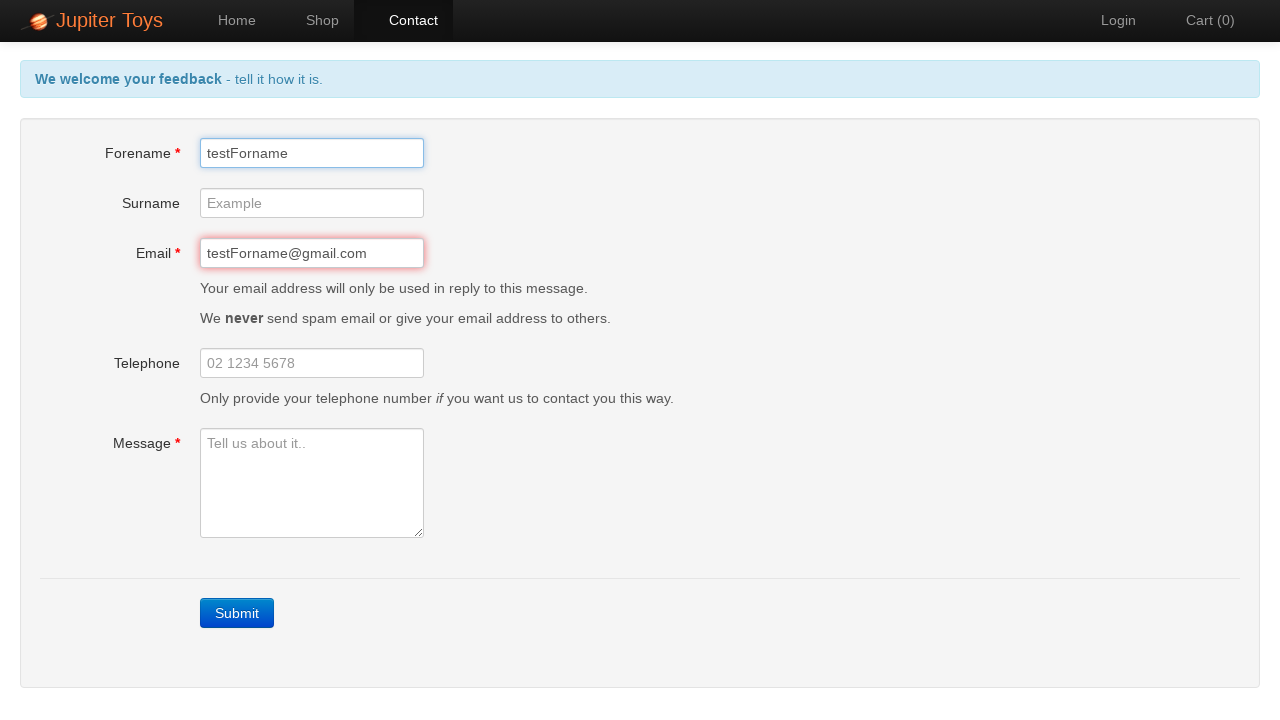

Filled message field with 'Hello World' on #message
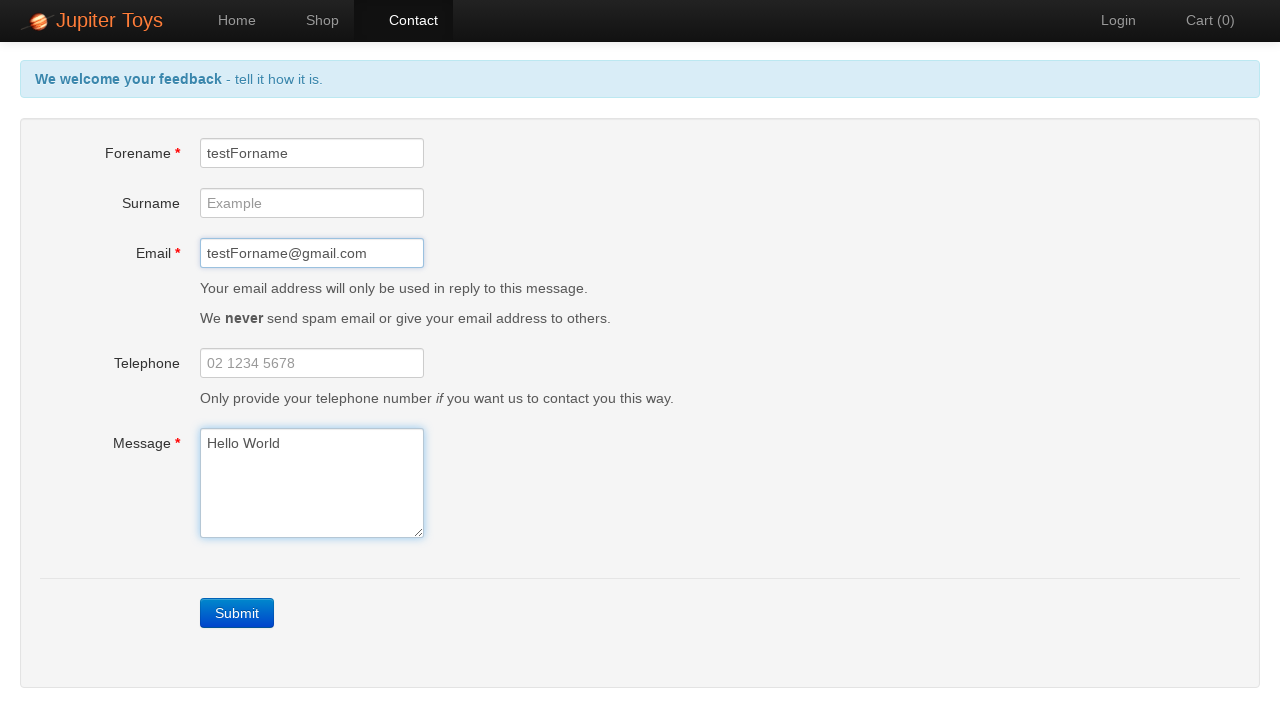

Clicked Submit button to submit the contact form at (237, 613) on a:has-text('Submit')
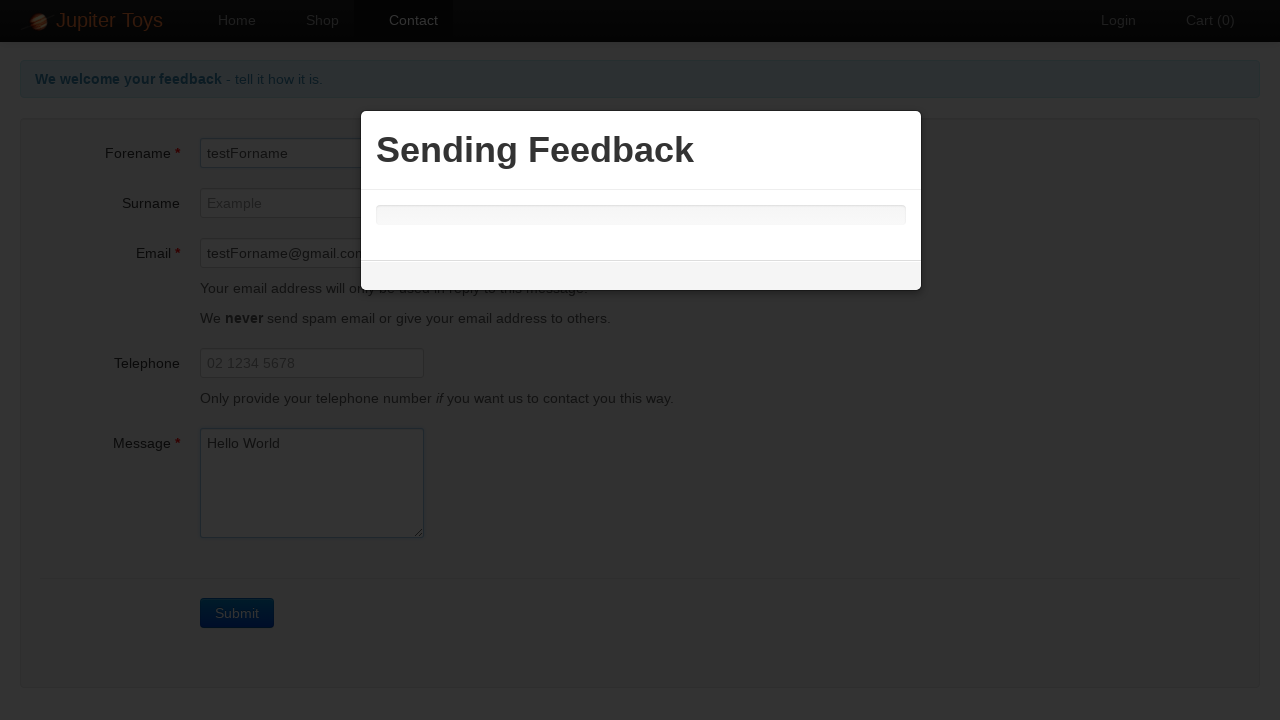

Success message appeared - form submission verified
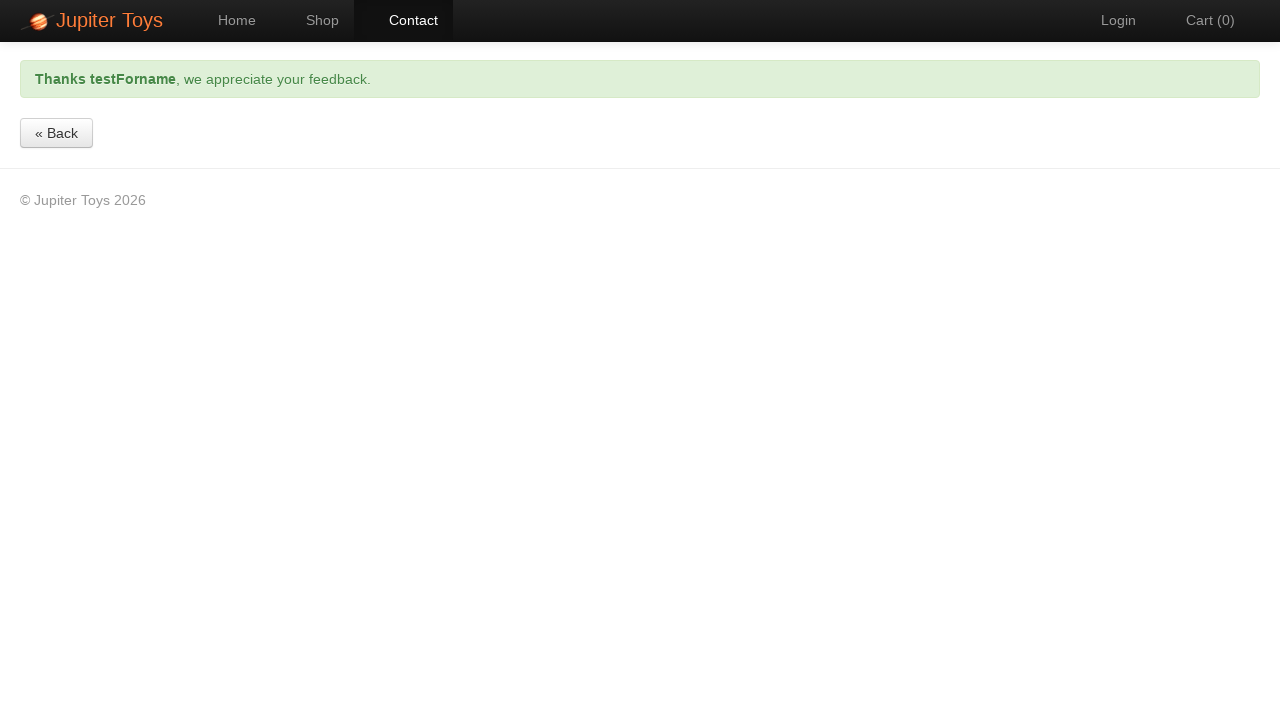

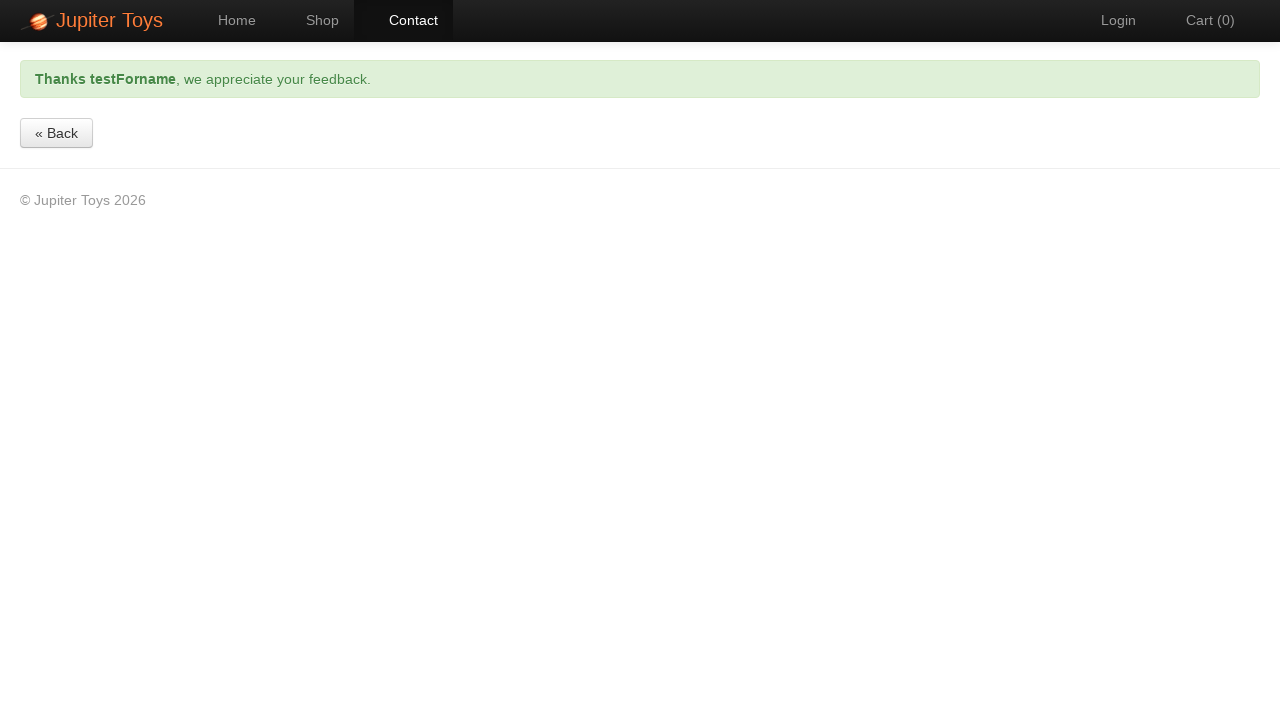